Tests mortgage calculator functionality by entering home value and down payment, then calculating and verifying the monthly payment result is displayed

Starting URL: https://www.mortgagecalculator.org/

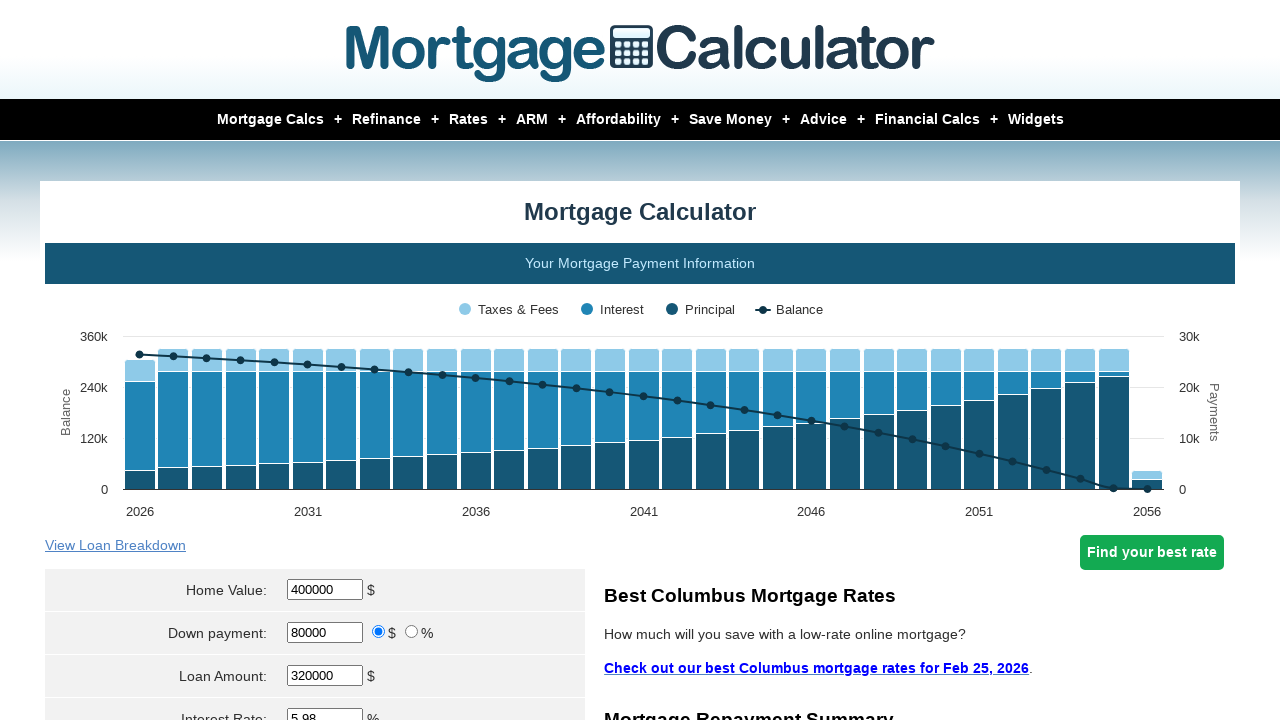

Cleared home value field on xpath=//*[@id='homeval']
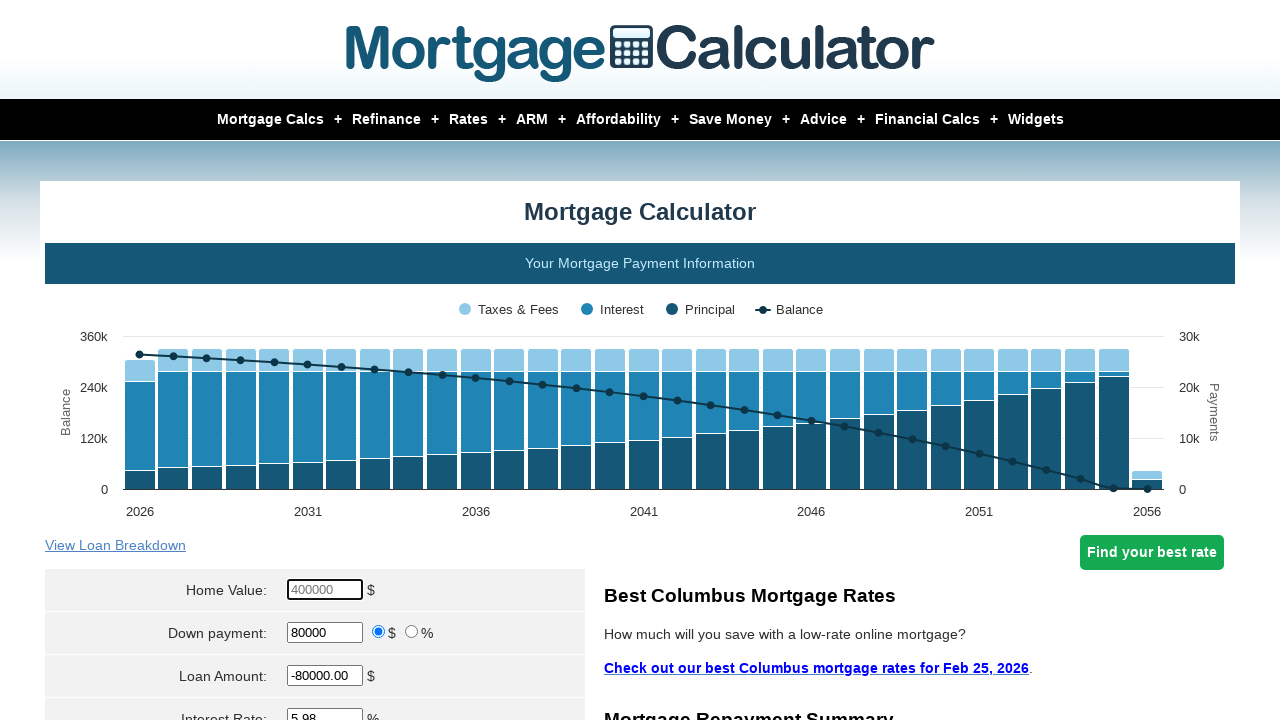

Entered home value of $850,000 on xpath=//*[@id='homeval']
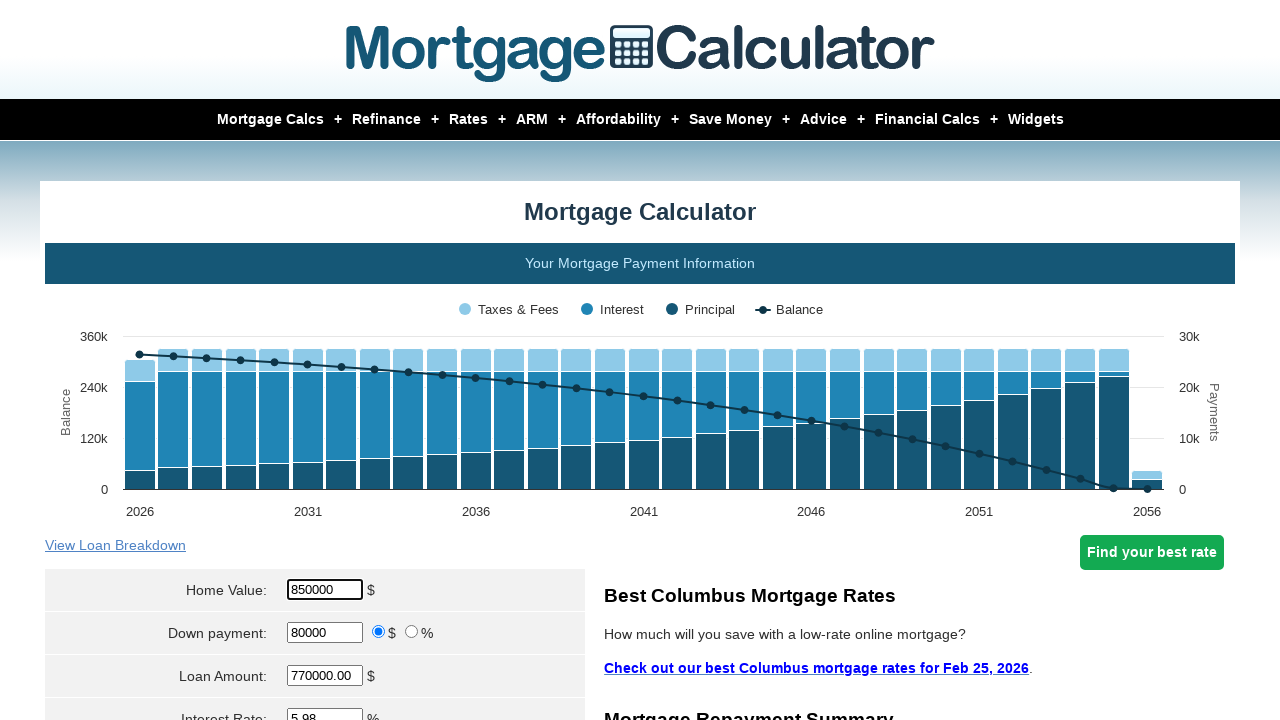

Cleared down payment field on xpath=//*[@id='downpayment']
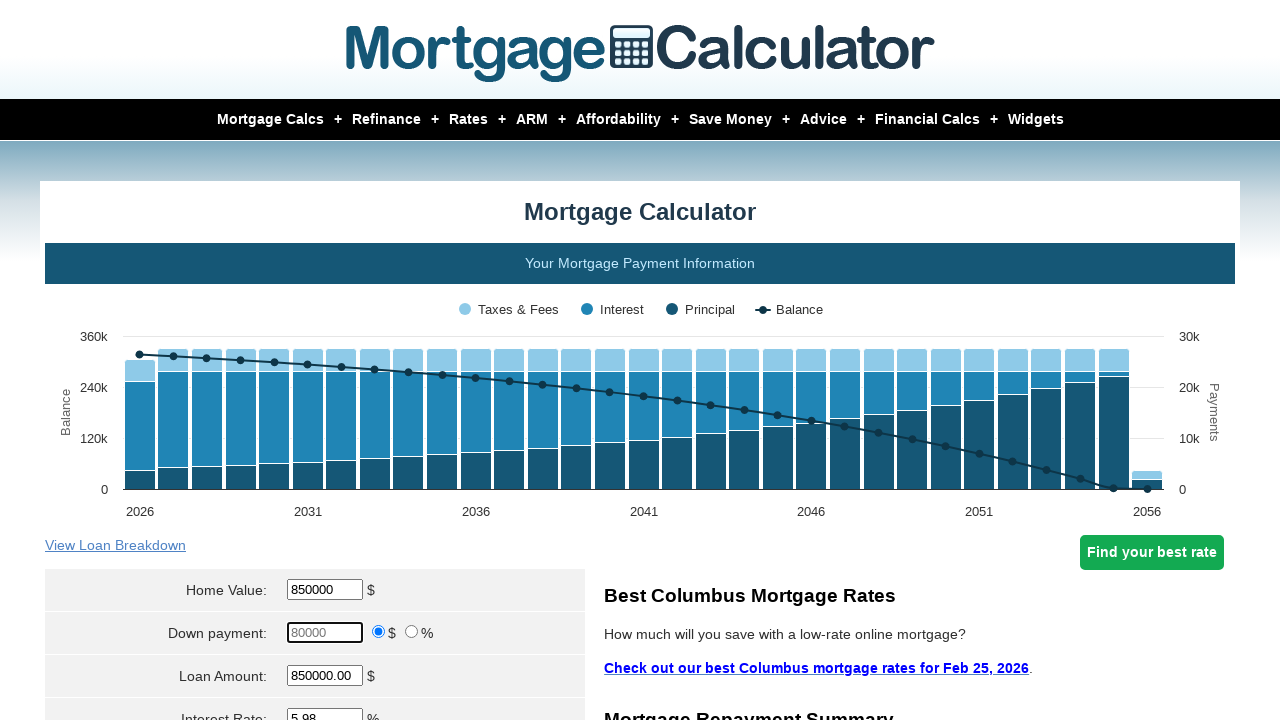

Entered down payment of $150,000 on xpath=//*[@id='downpayment']
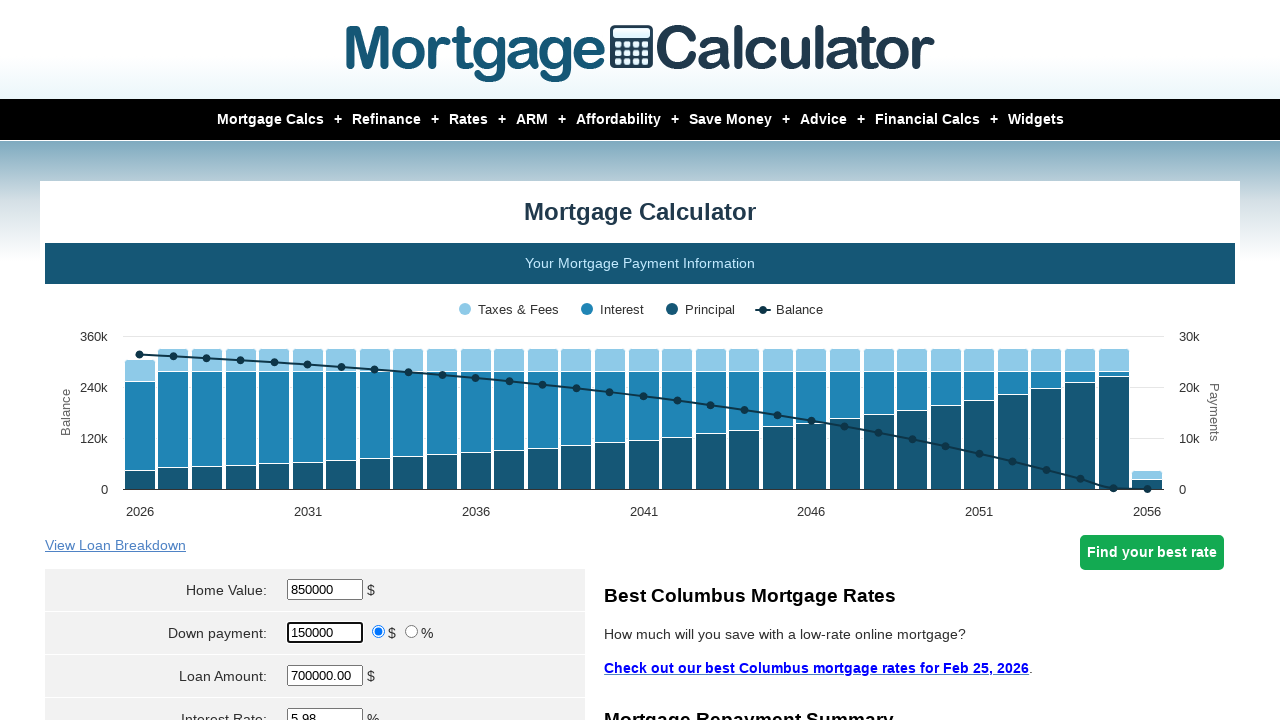

Clicked Calculate button at (315, 360) on xpath=//*[@value='Calculate']
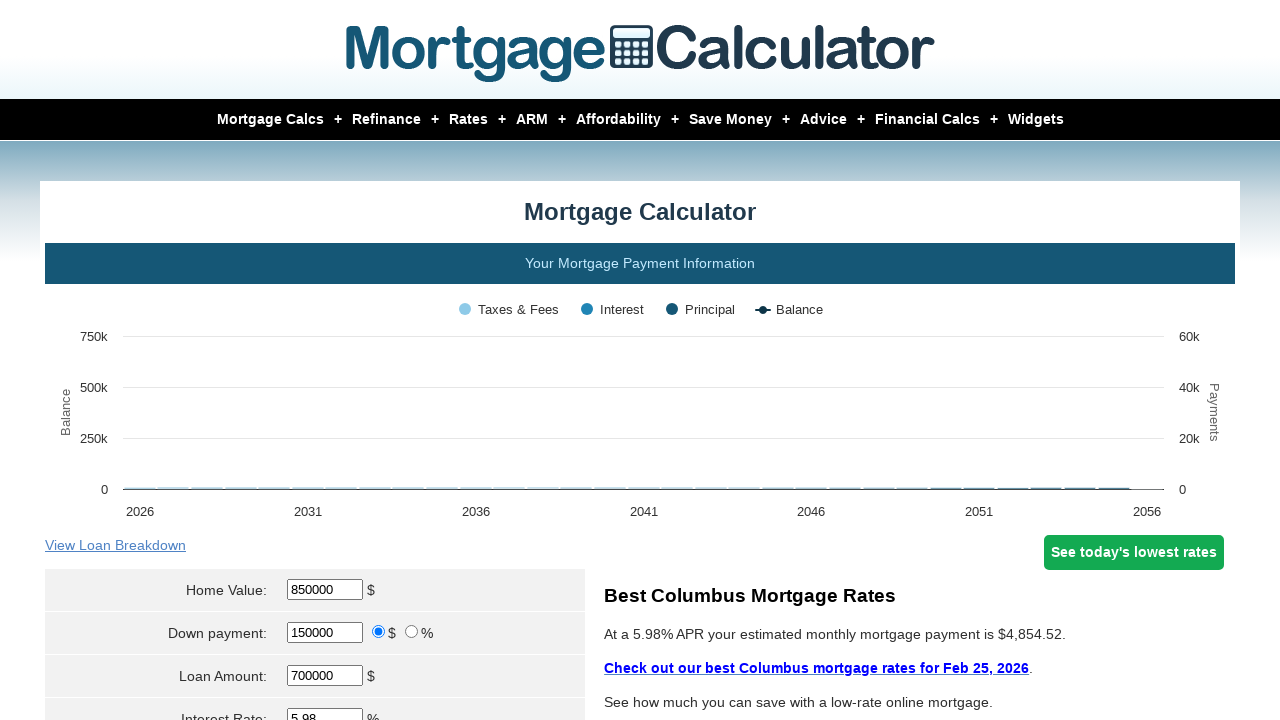

Monthly payment result element loaded
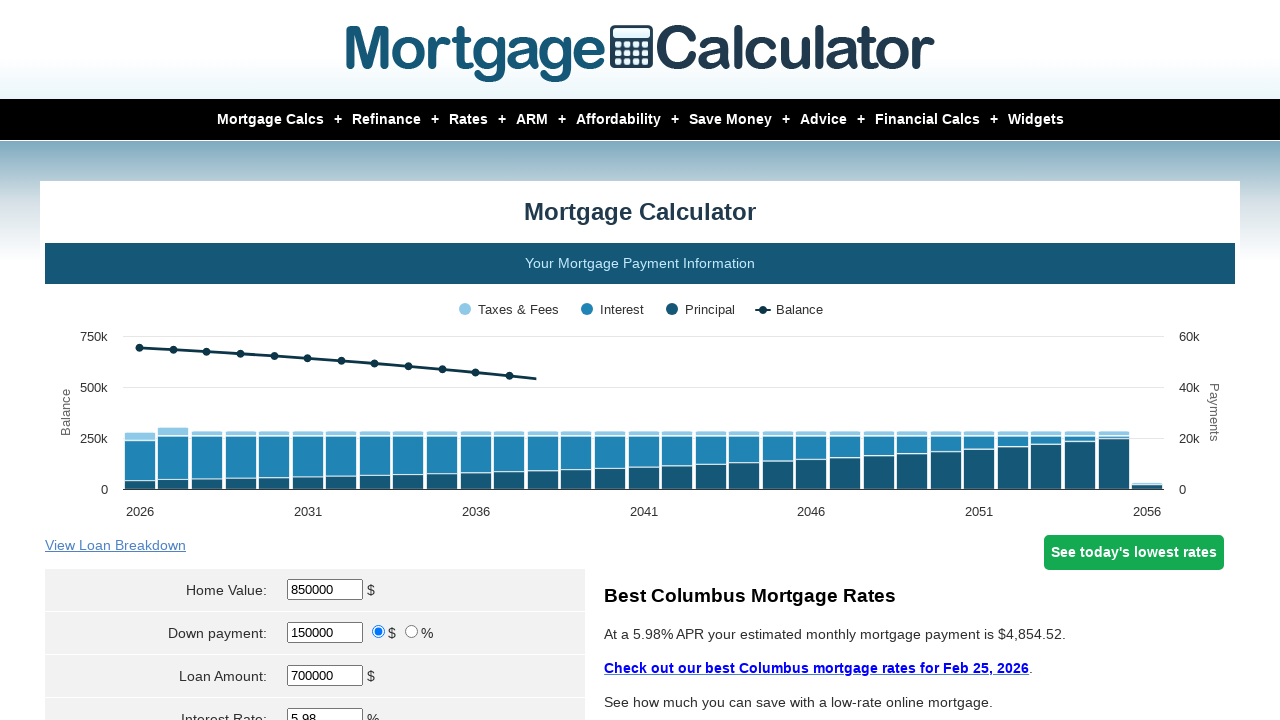

Retrieved monthly payment result: $4,854.52
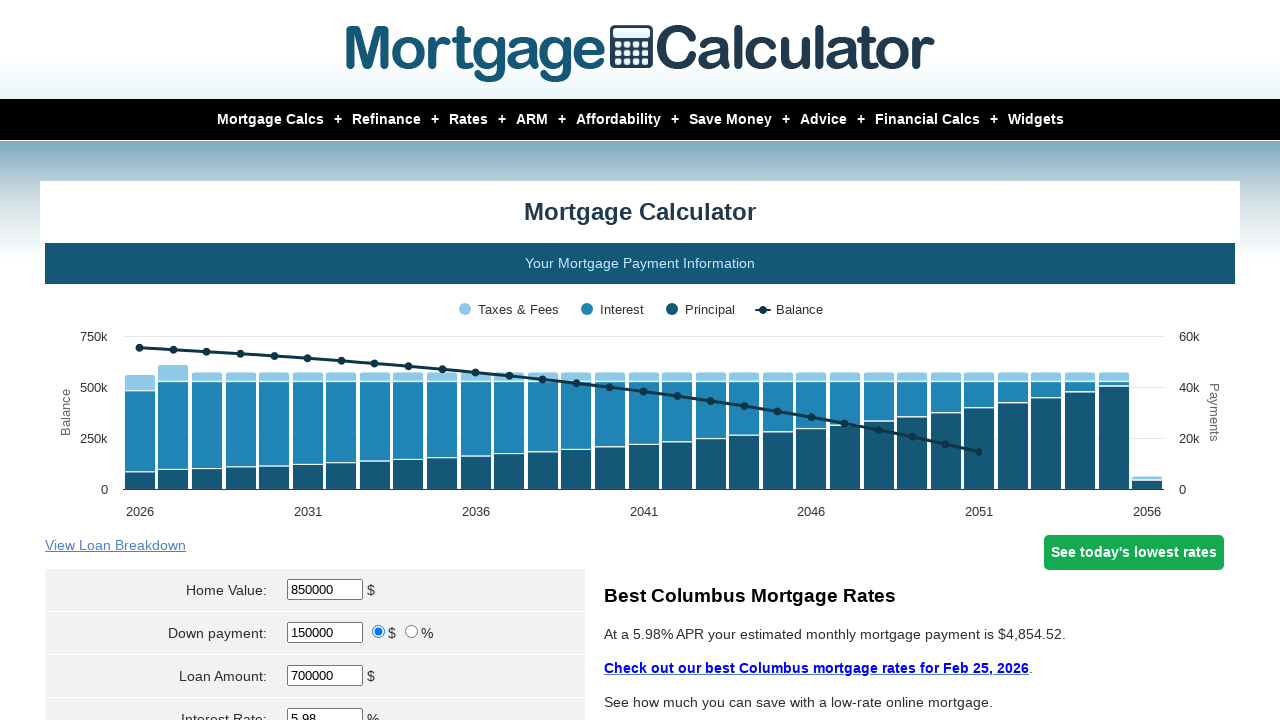

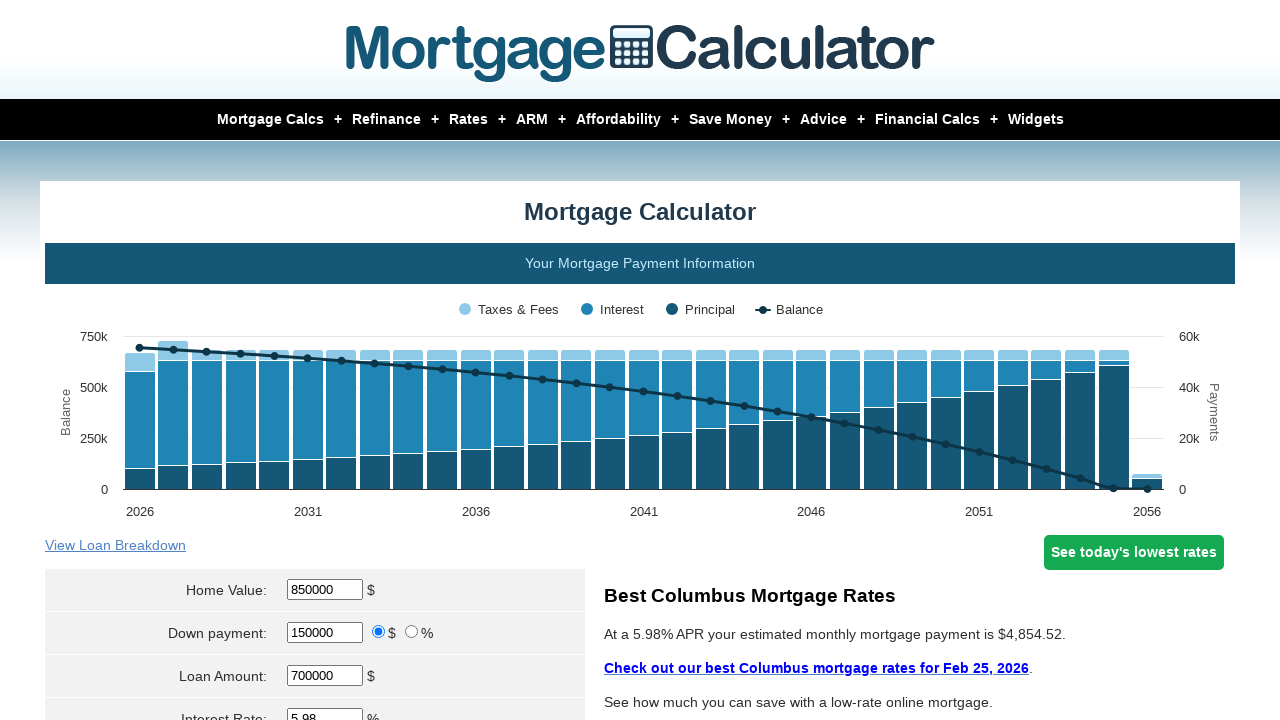